Tests the age page by entering a name and age, submitting the form, and verifying the result message

Starting URL: https://kristinek.github.io/site/examples/age

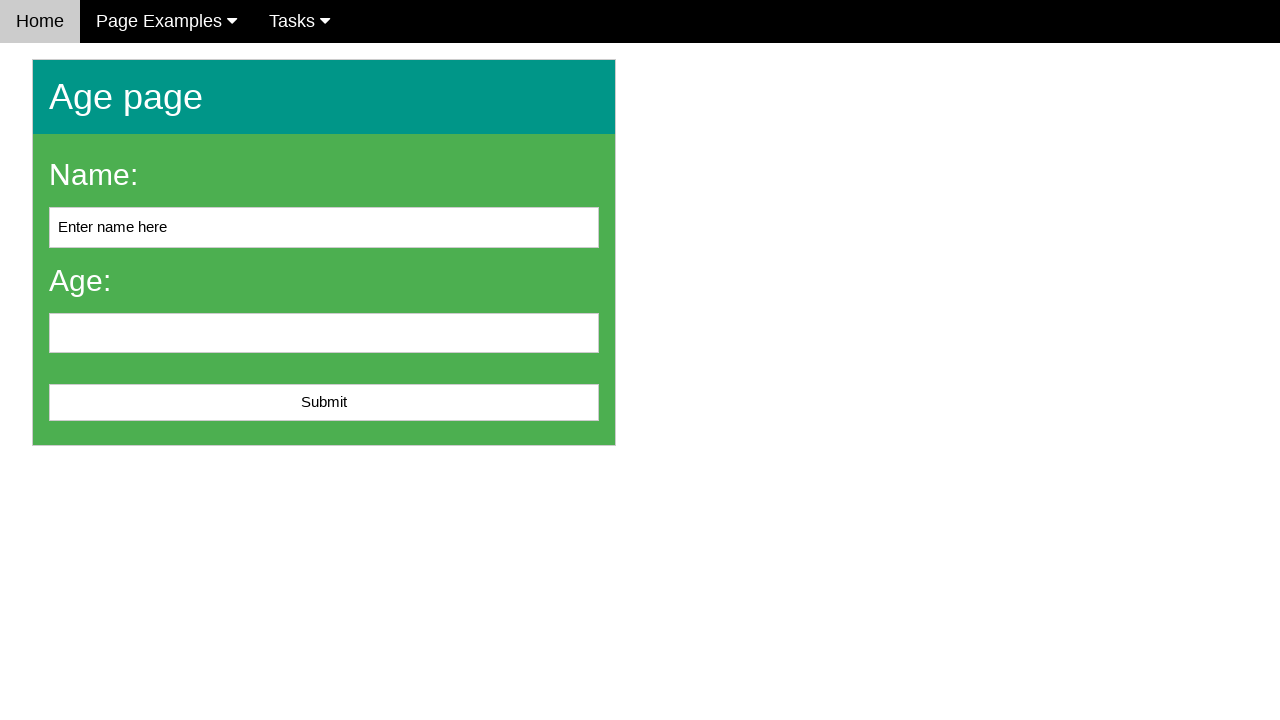

Navigated to age page
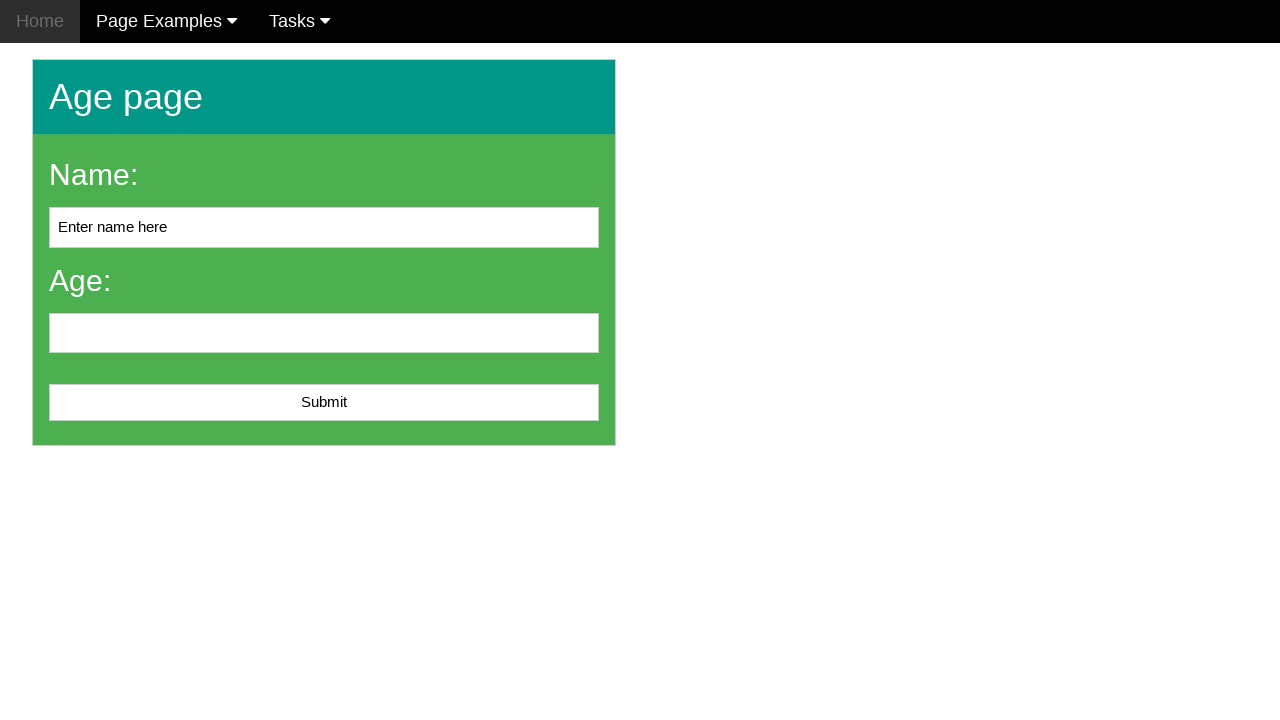

Cleared name field on #name
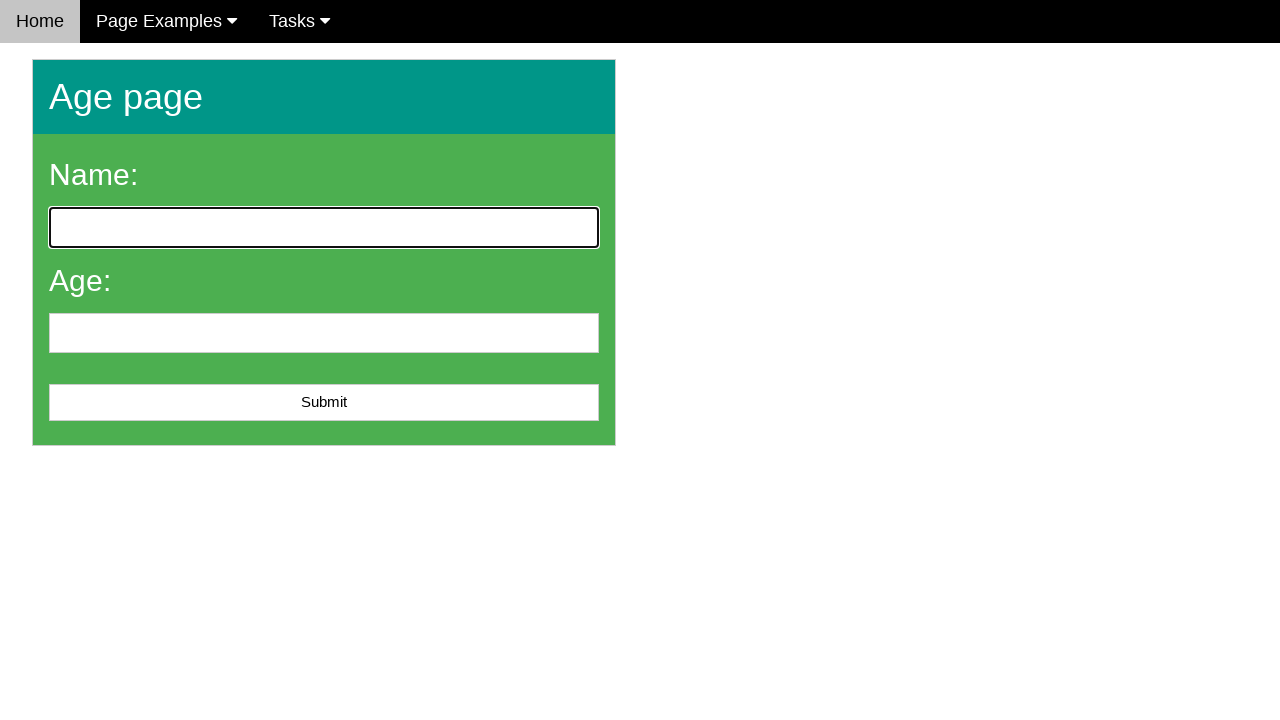

Filled name field with 'John Smith' on #name
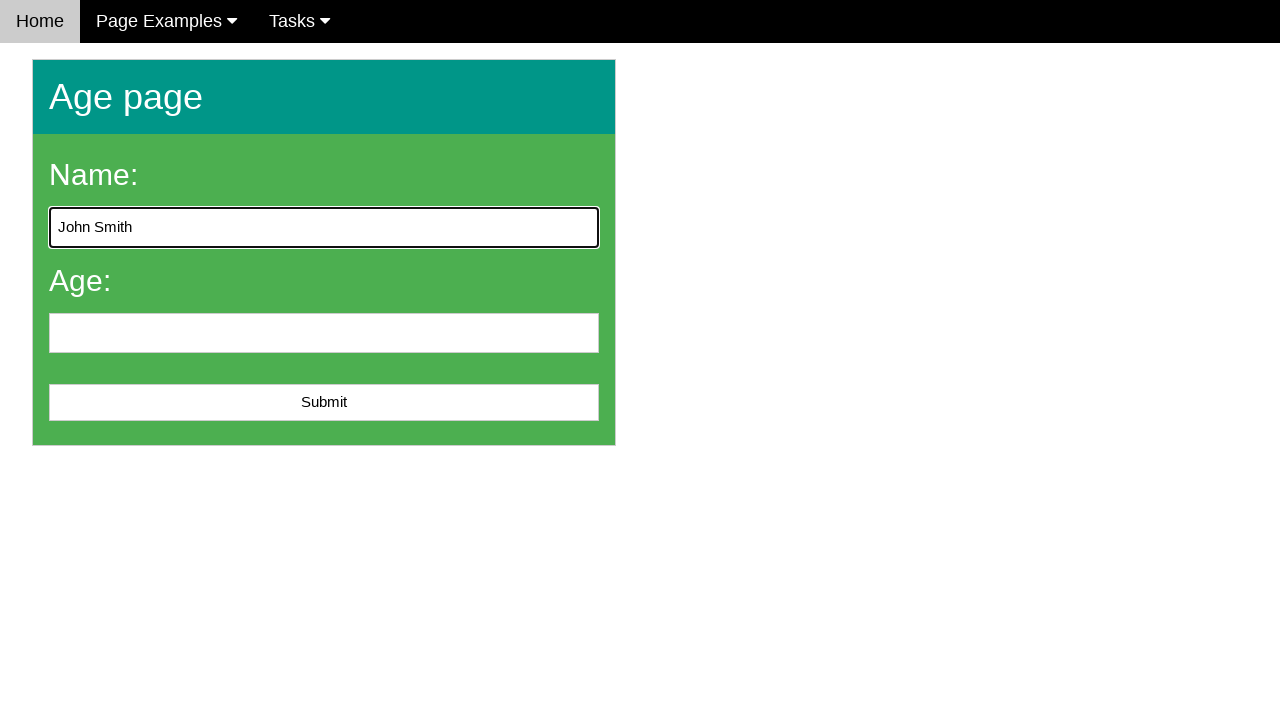

Filled age field with '25' on #age
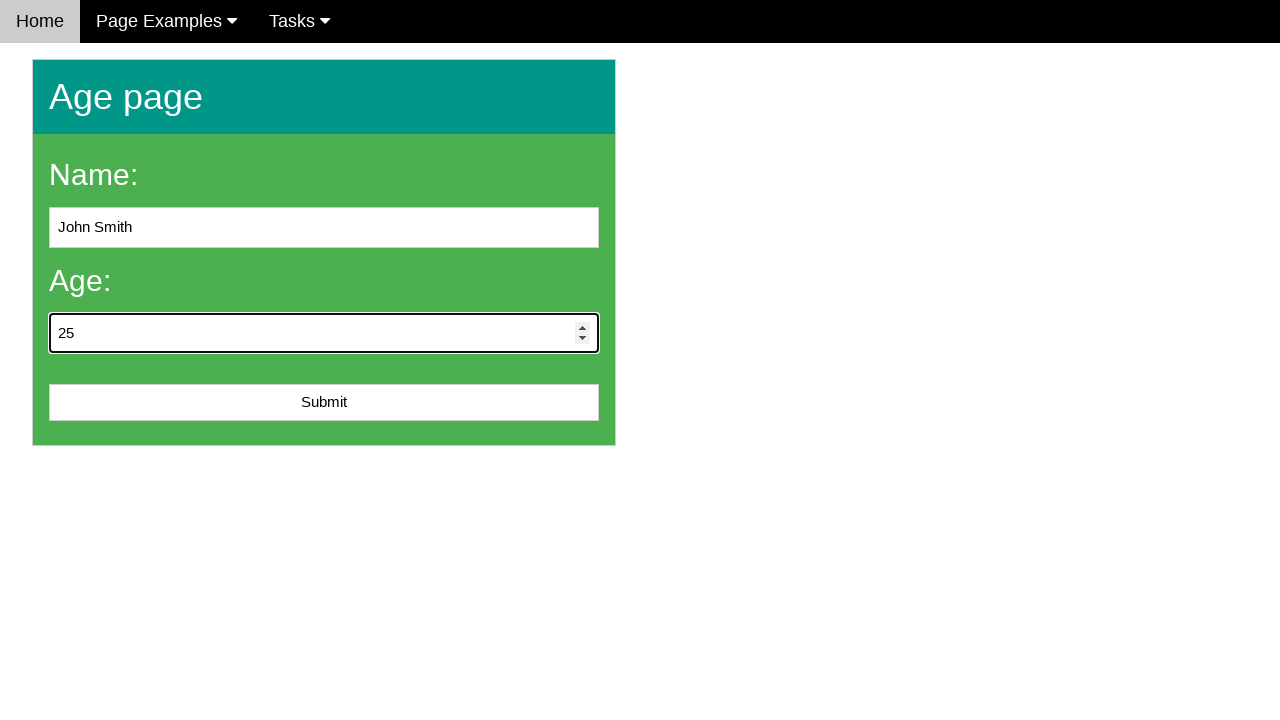

Clicked submit button at (324, 403) on #submit
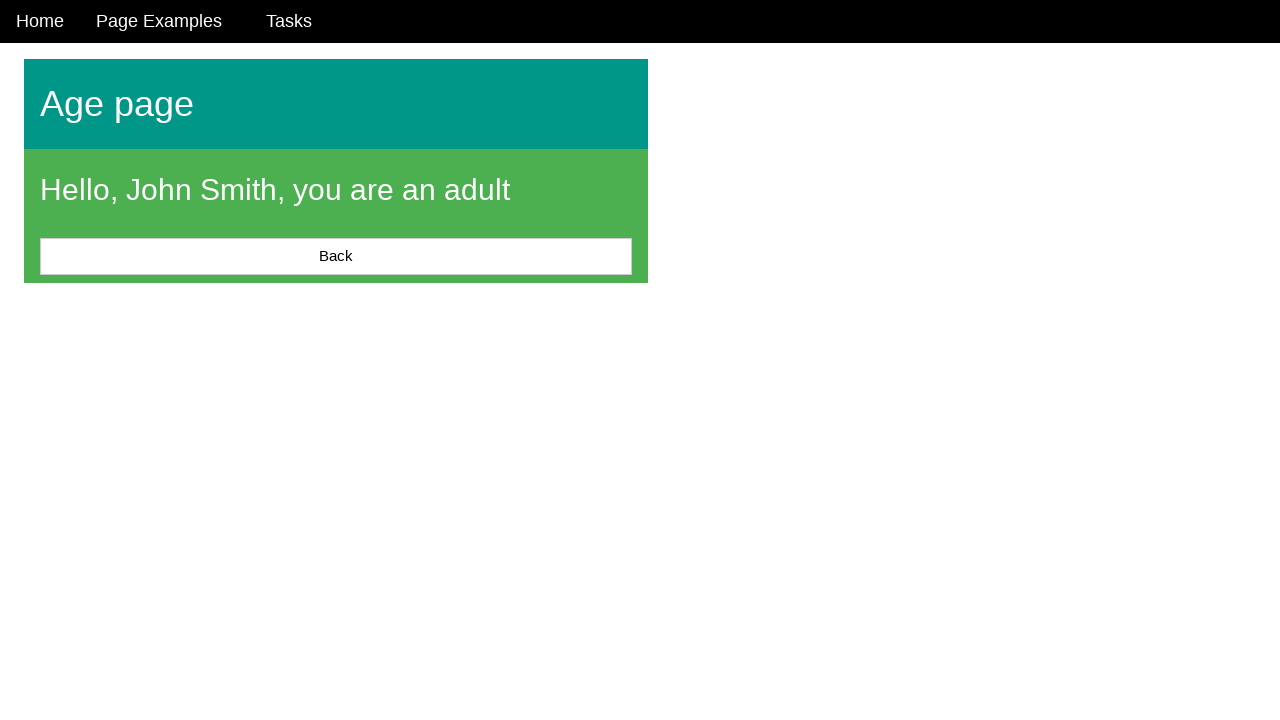

Result message appeared on the page
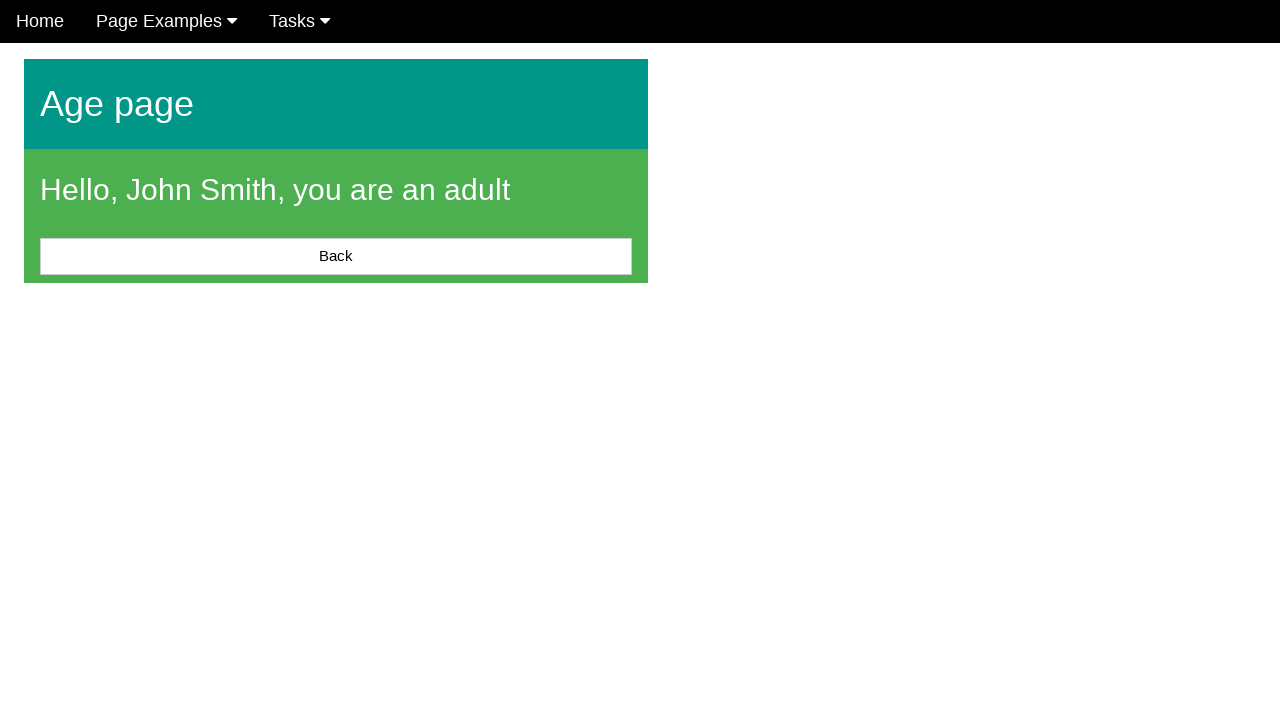

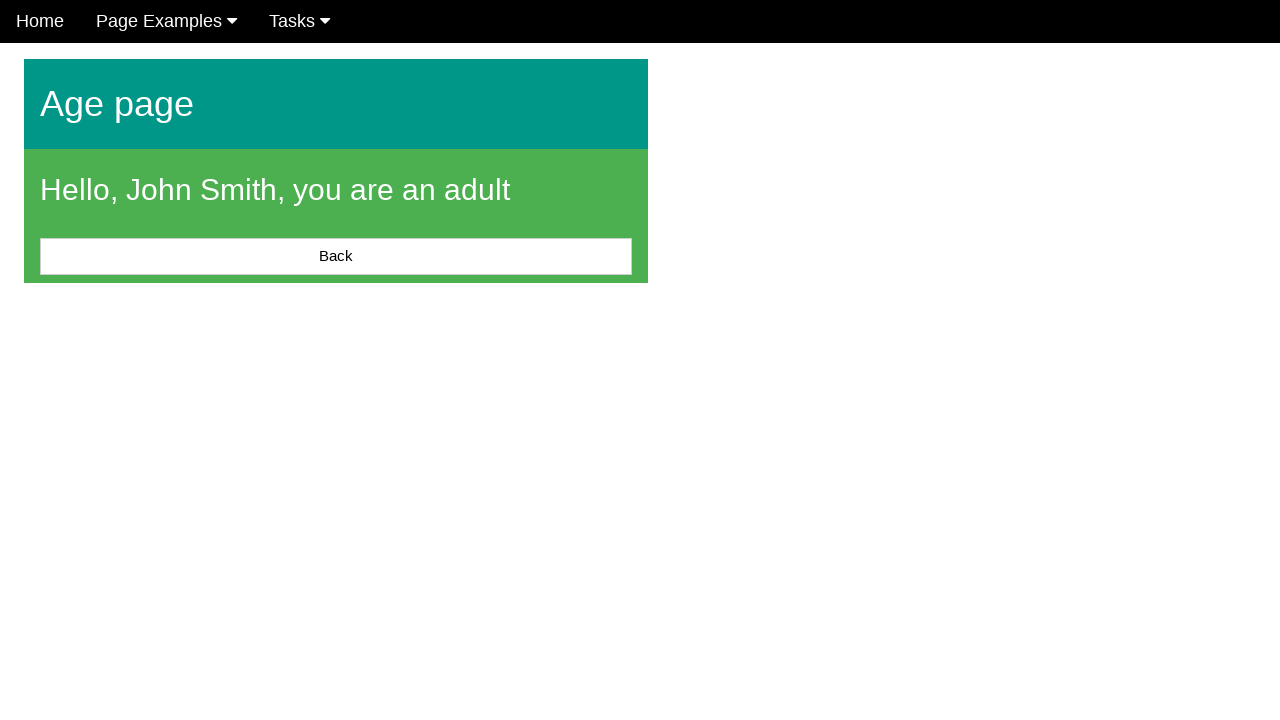